Tests alert handling functionality by navigating to the alerts demo page, clicking on the textbox alert tab, triggering an alert with input field, and retrieving the alert text

Starting URL: https://demo.automationtesting.in/Alerts.html

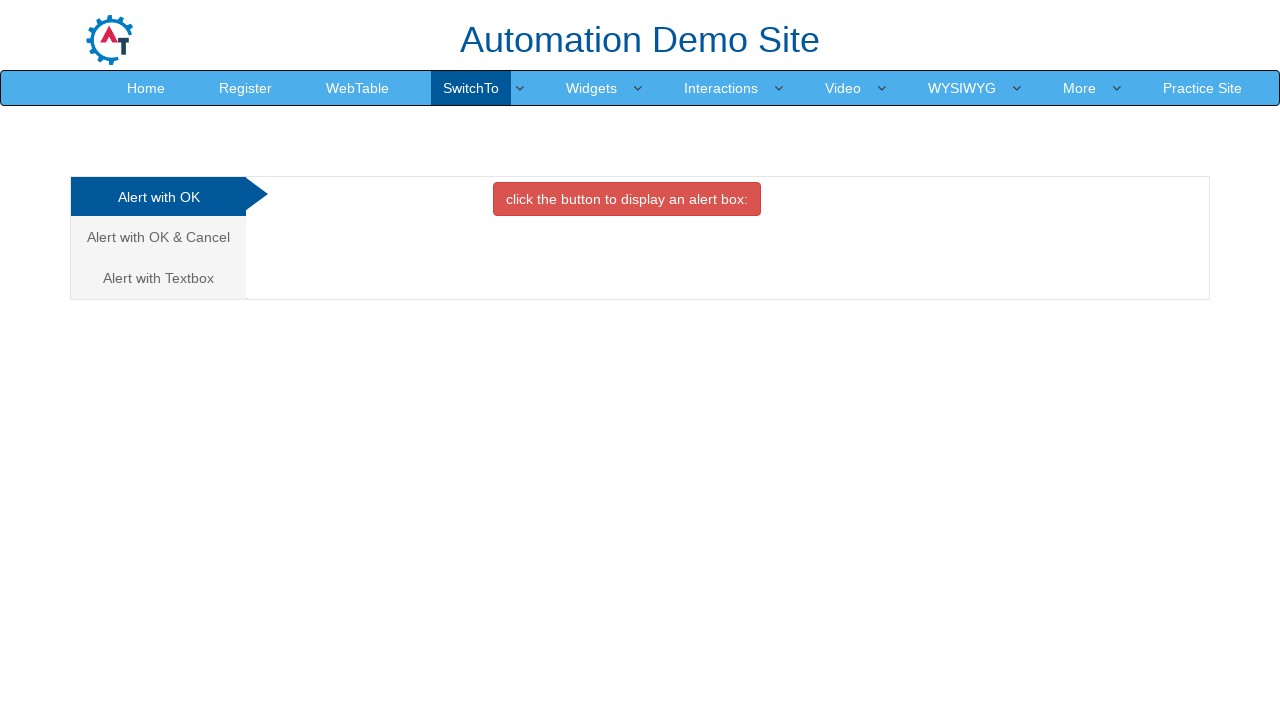

Clicked on the Textbox alert tab at (158, 278) on xpath=//a[@href='#Textbox']
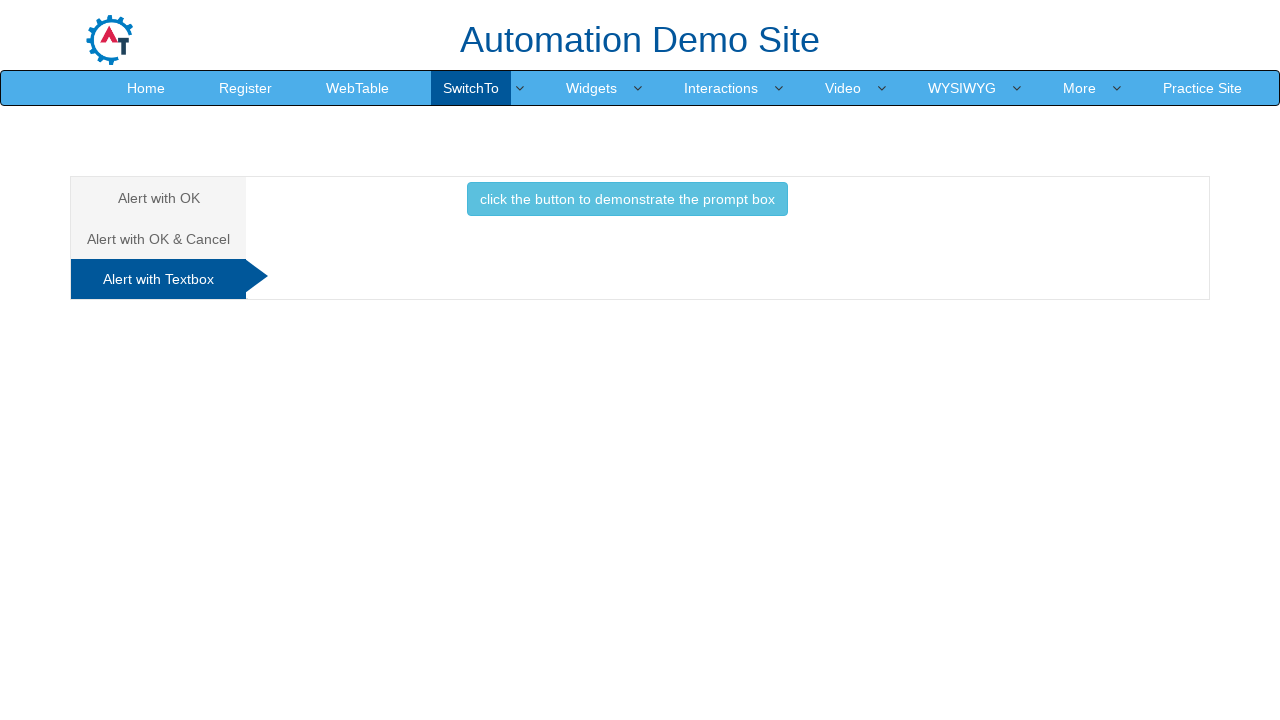

Clicked the button to trigger the prompt alert at (627, 199) on xpath=//button[@class='btn btn-info']
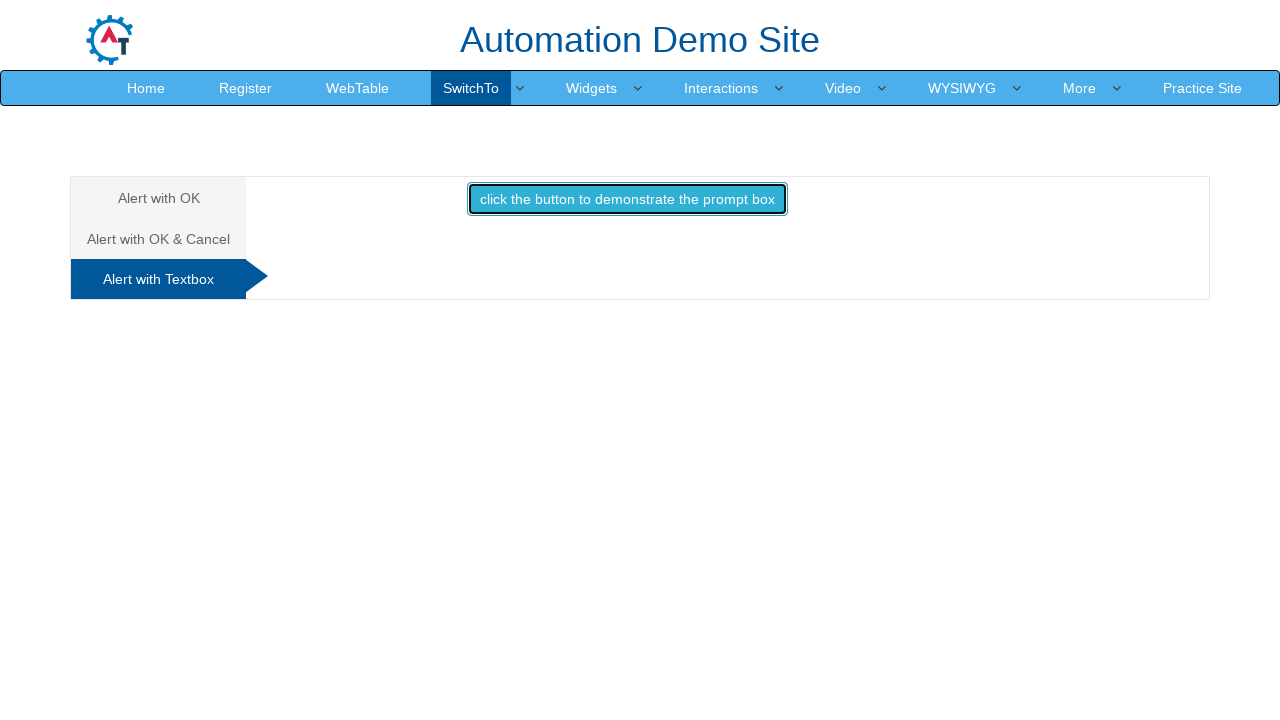

Set up alert handler to accept dialog with 'Test input'
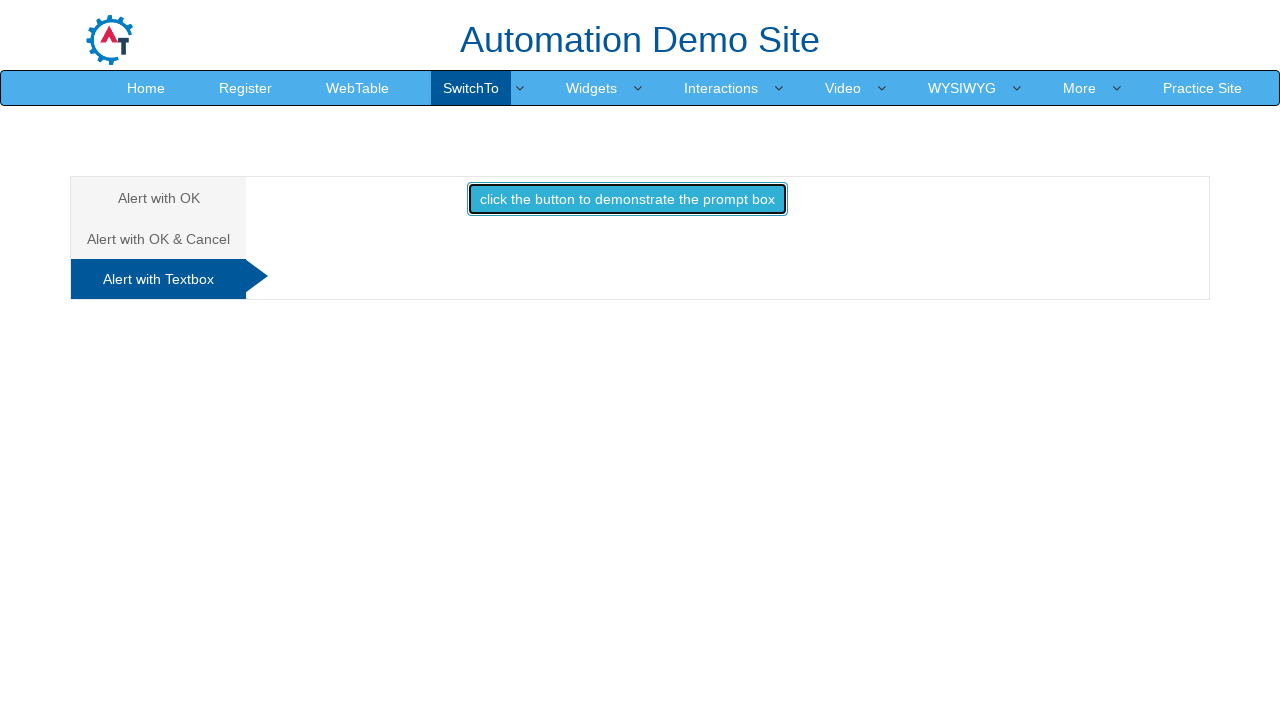

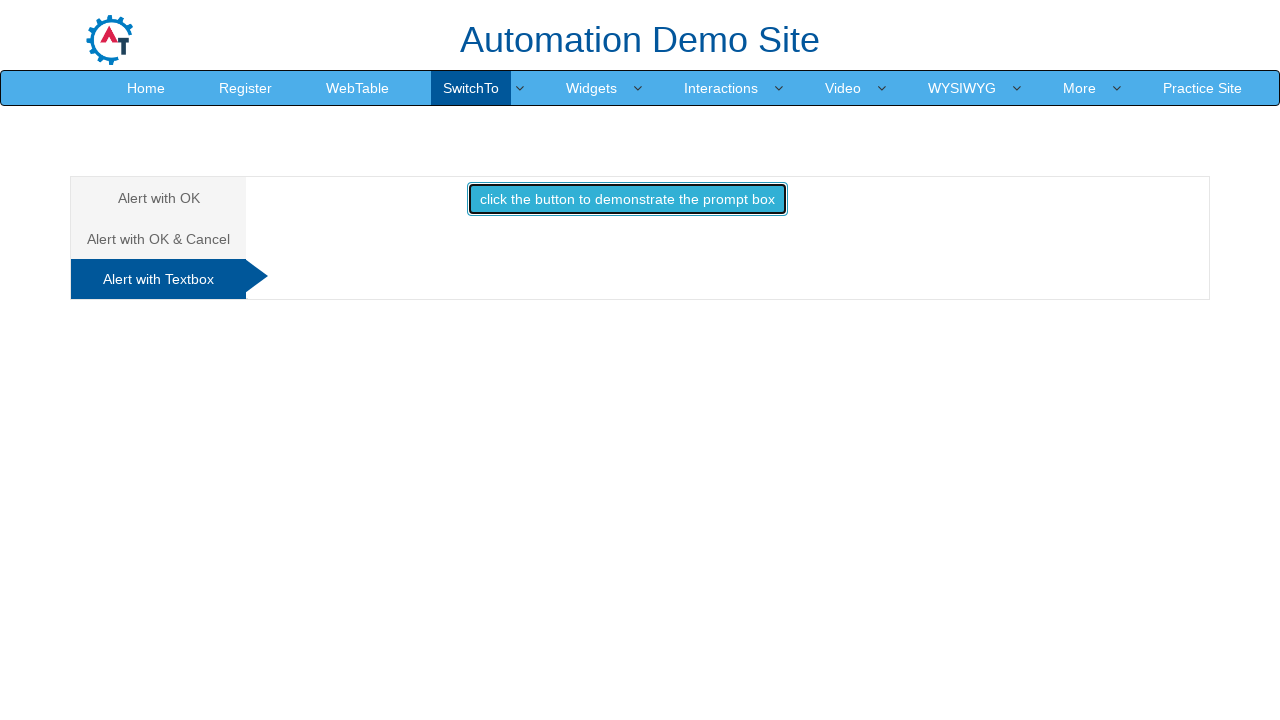